Navigates to Korean Meteorological Administration data page and clicks through multiple tree menu items and search buttons to view different data categories

Starting URL: https://data.kma.go.kr/data/mrz/mrzRltmList.do?pgmNo=645

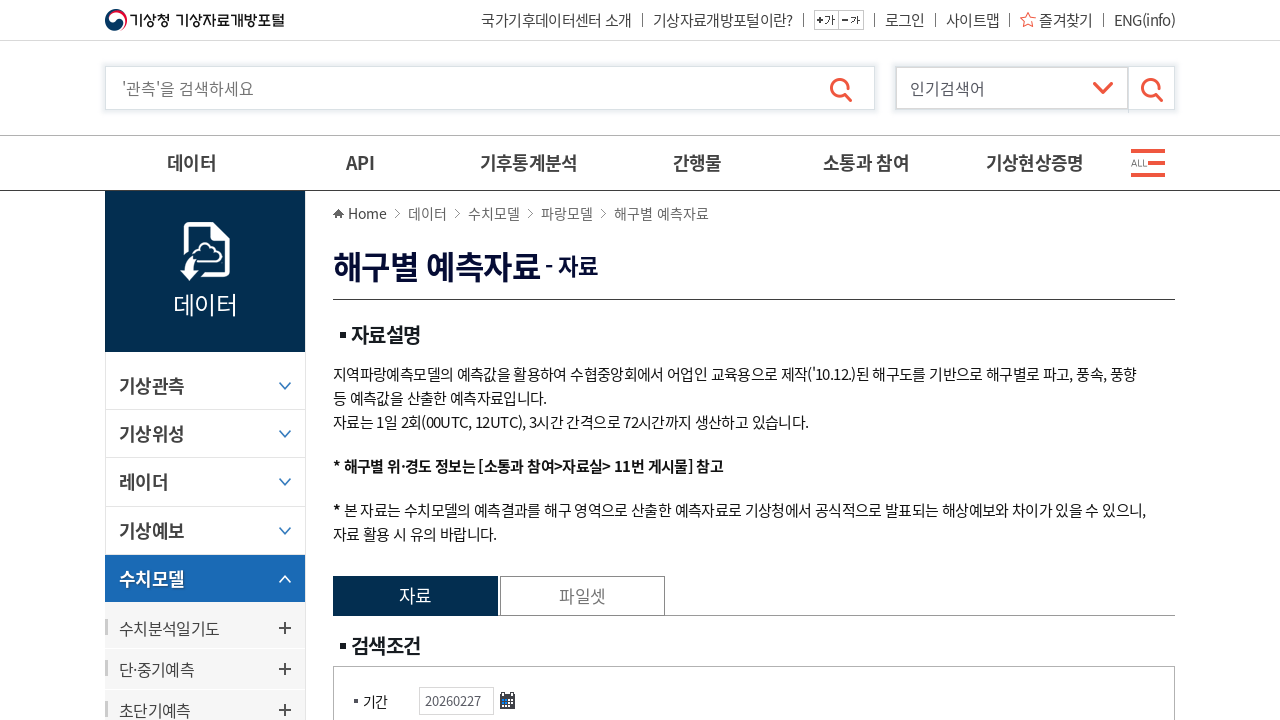

Clicked initial search button on KMA data page at (754, 360) on #dsForm > div.wrap_btn > button
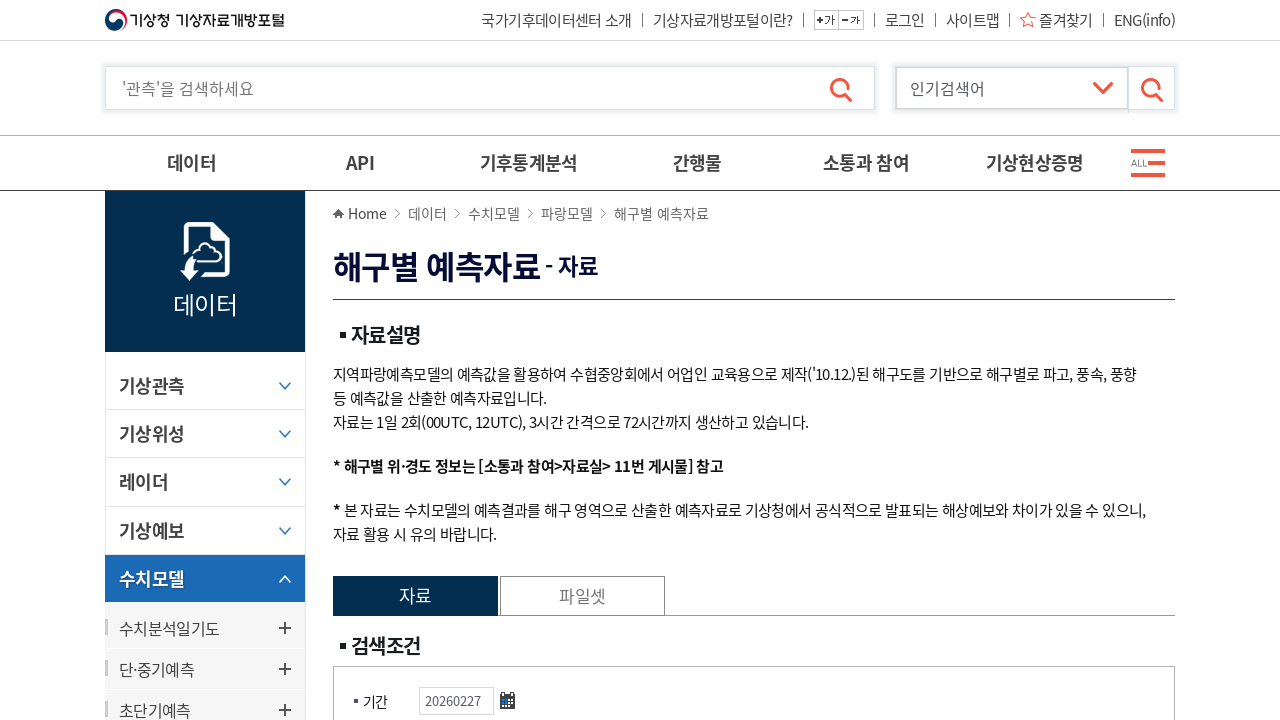

Waited 2 seconds for initial results to load
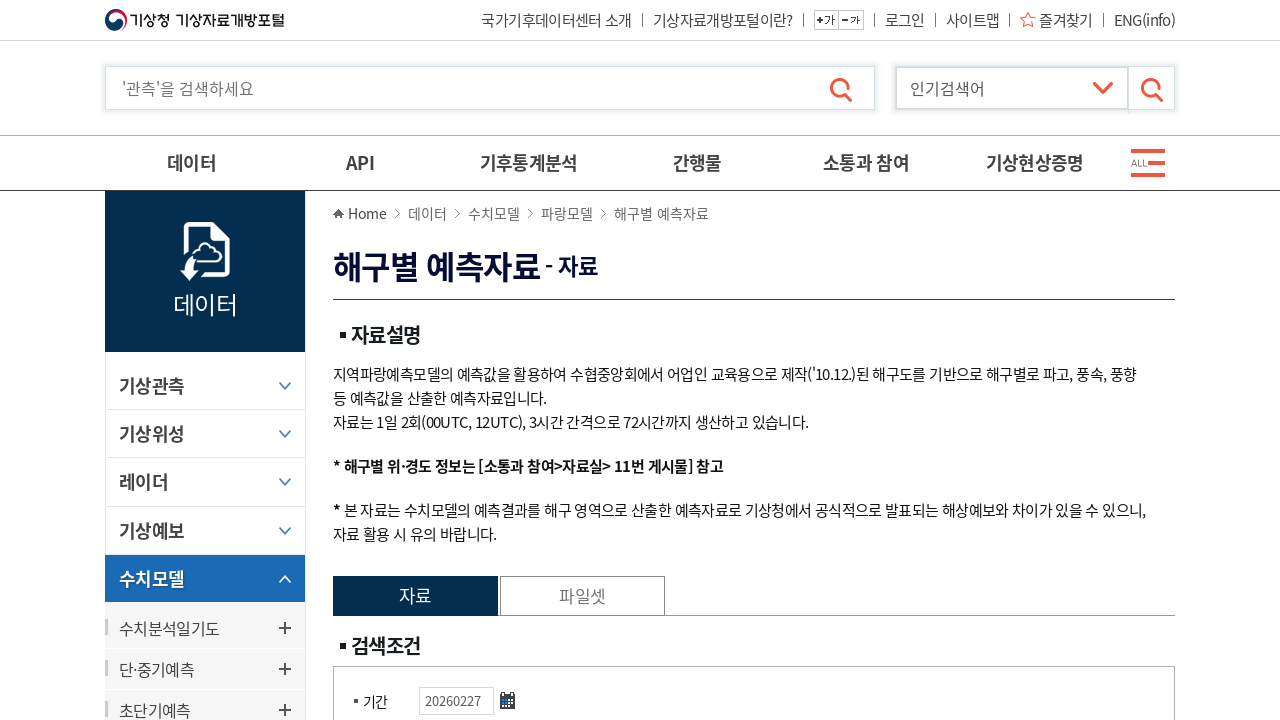

Clicked tree menu item 4 at (822, 361) on #ztree1_4_a > label
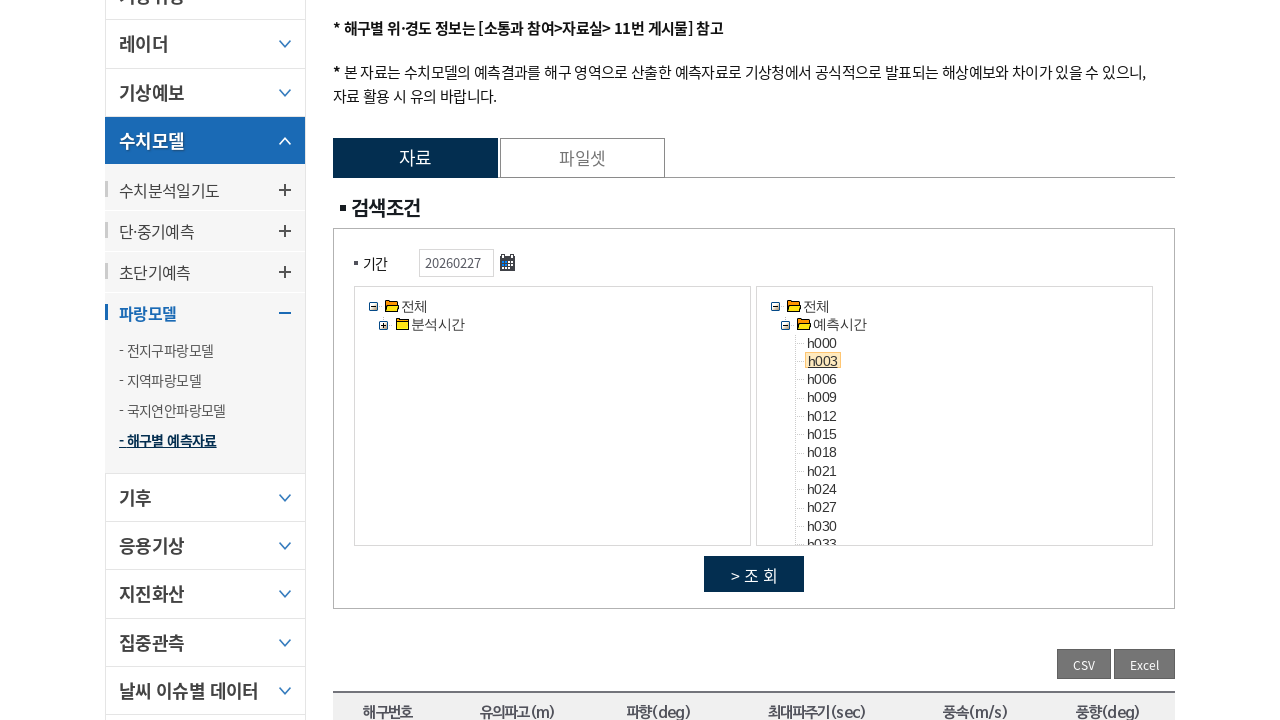

Clicked search button after selecting tree menu item 4 at (754, 574) on #dsForm > div.wrap_btn > button
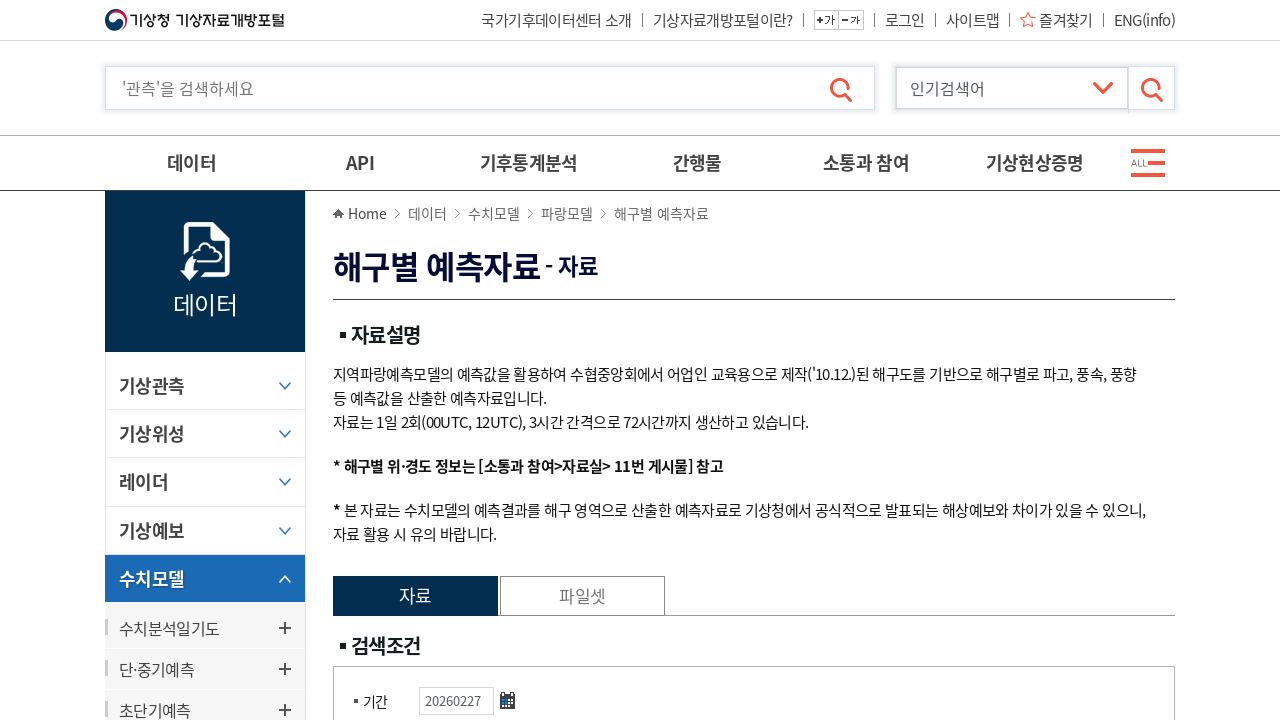

Waited 1 second for results after item 4 selection
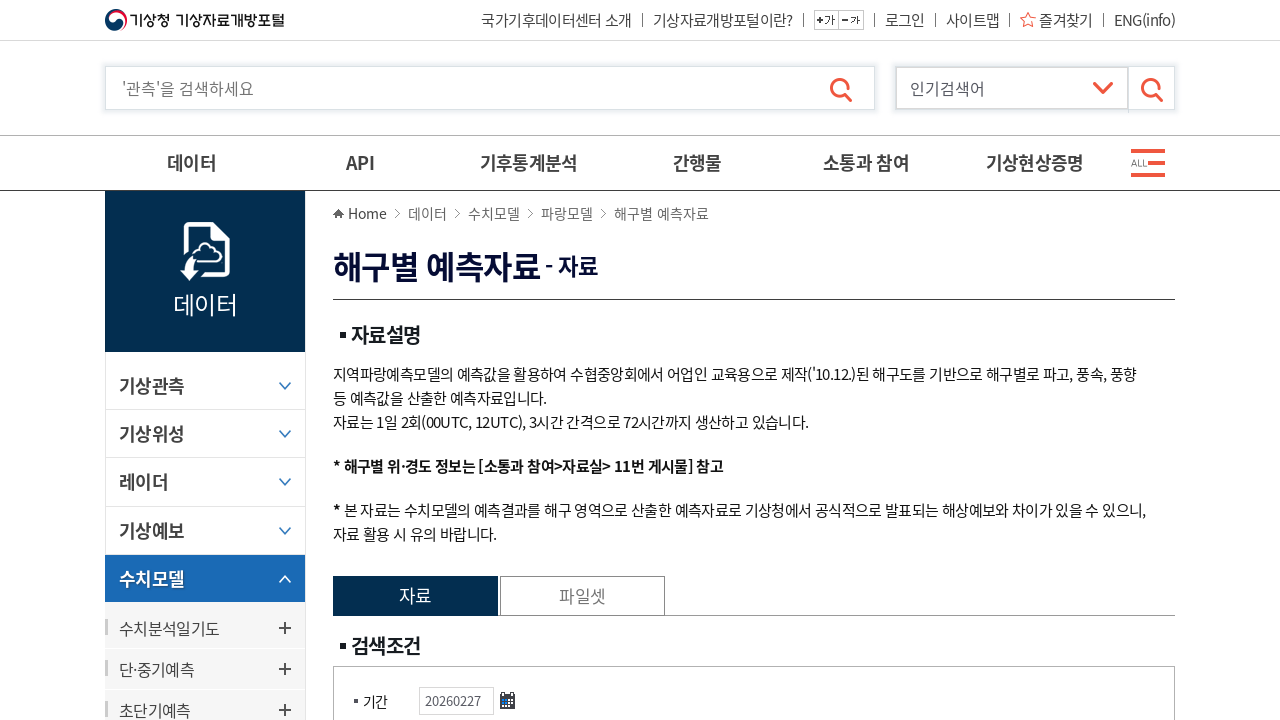

Clicked tree menu item 5 at (822, 360) on #ztree1_5_a > label
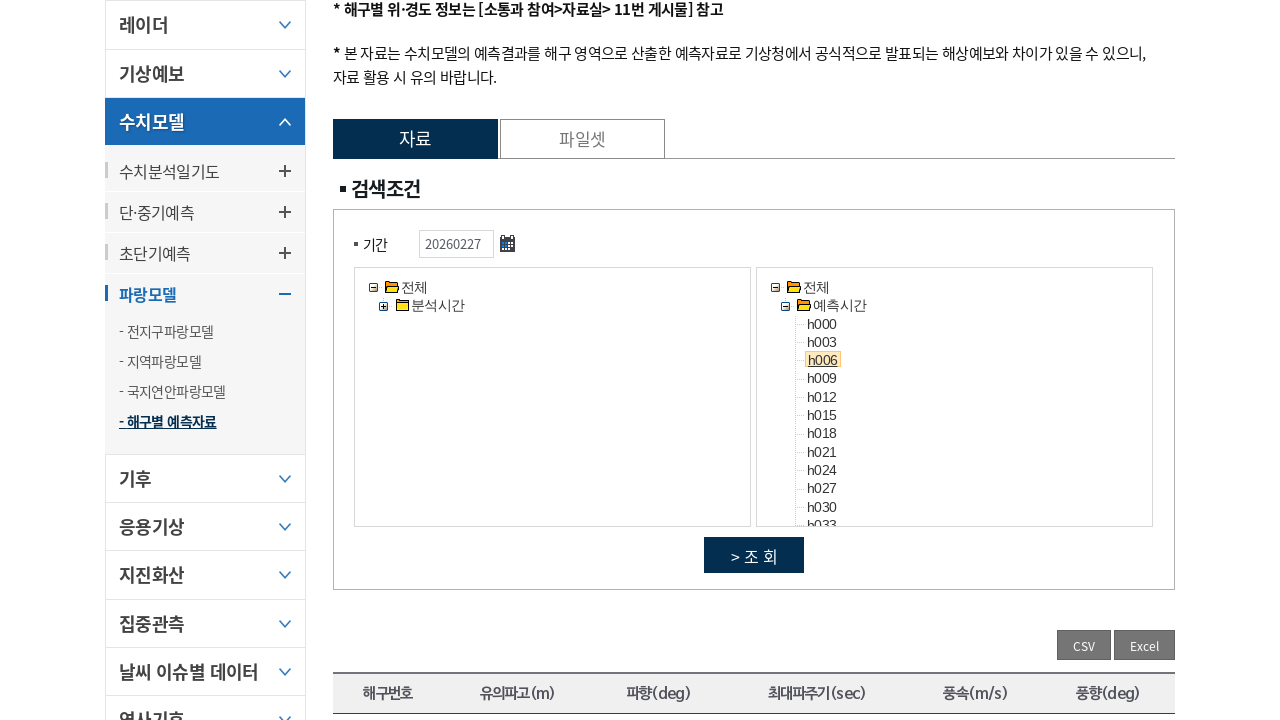

Clicked search button after selecting tree menu item 5 at (754, 555) on #dsForm > div.wrap_btn > button
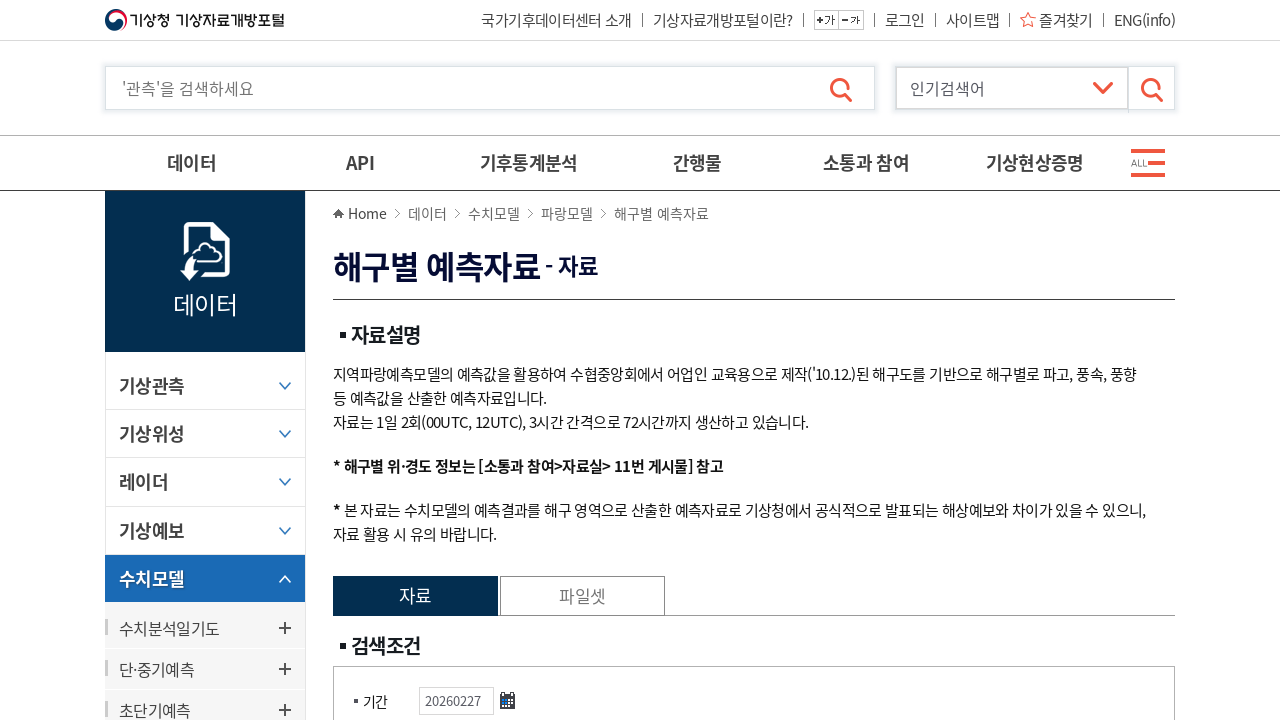

Waited 1 second for results after item 5 selection
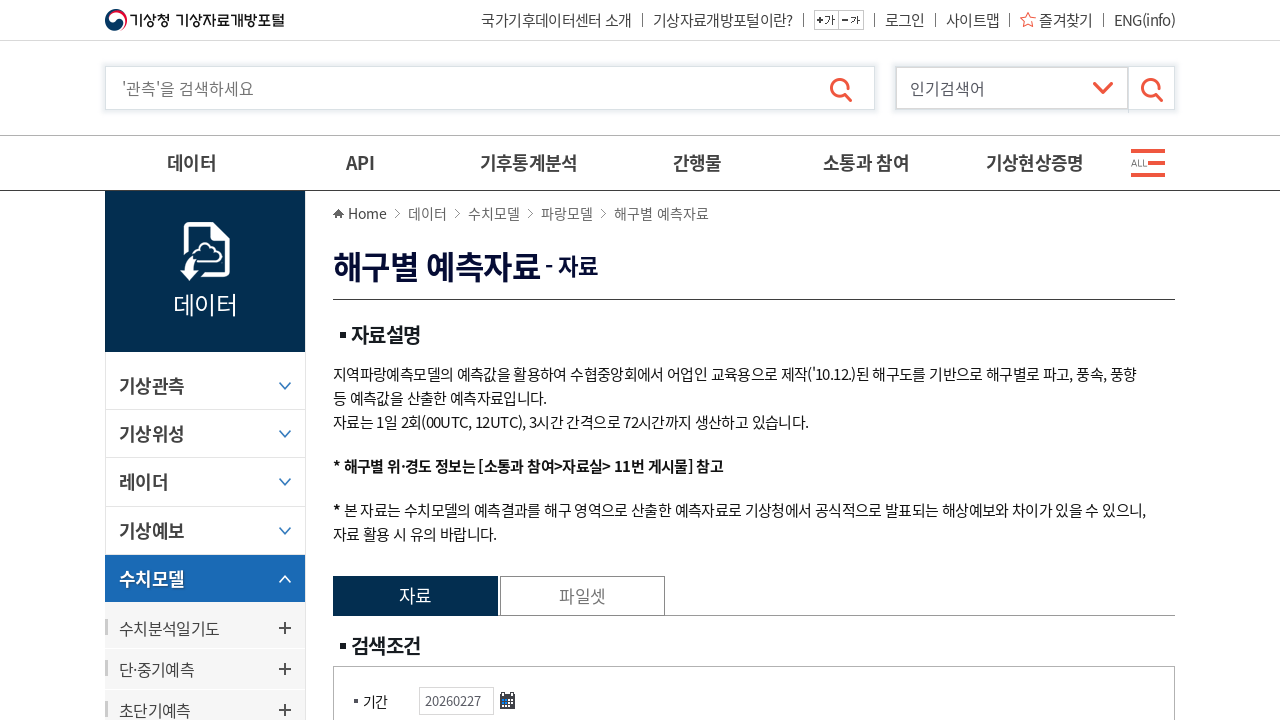

Clicked tree menu item 6 at (822, 360) on #ztree1_6_a > label
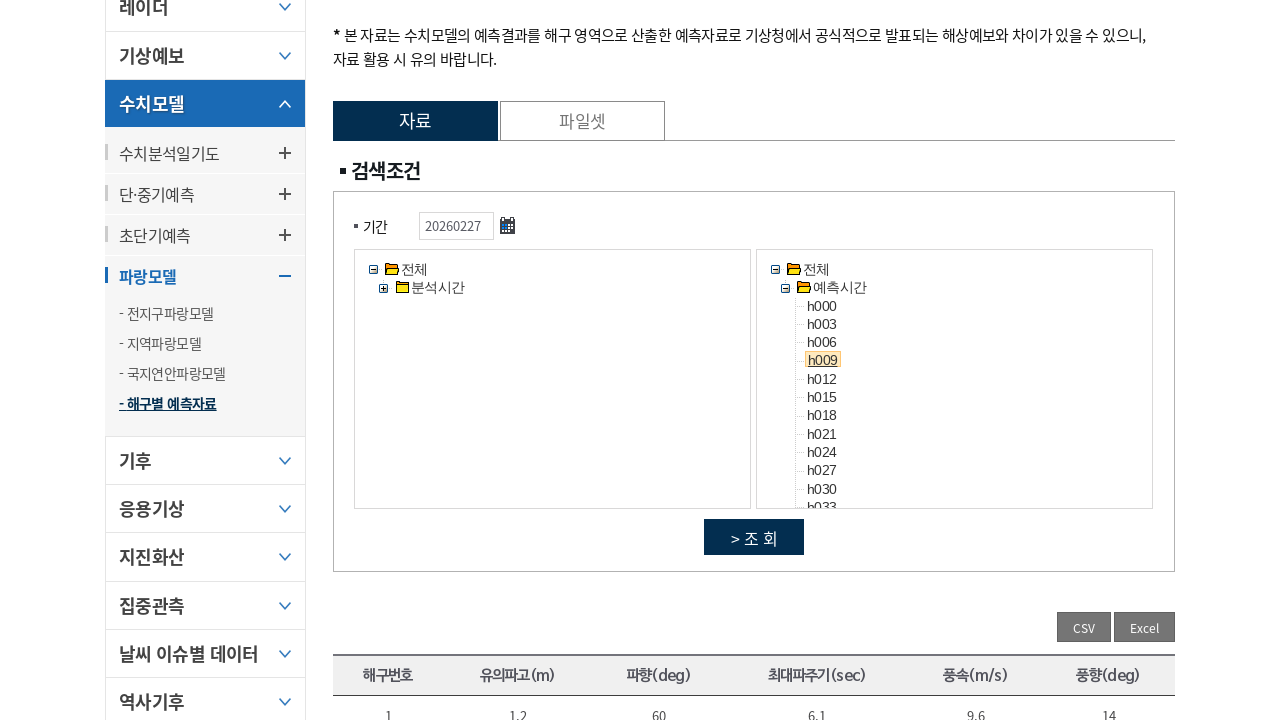

Clicked search button after selecting tree menu item 6 at (754, 537) on #dsForm > div.wrap_btn > button
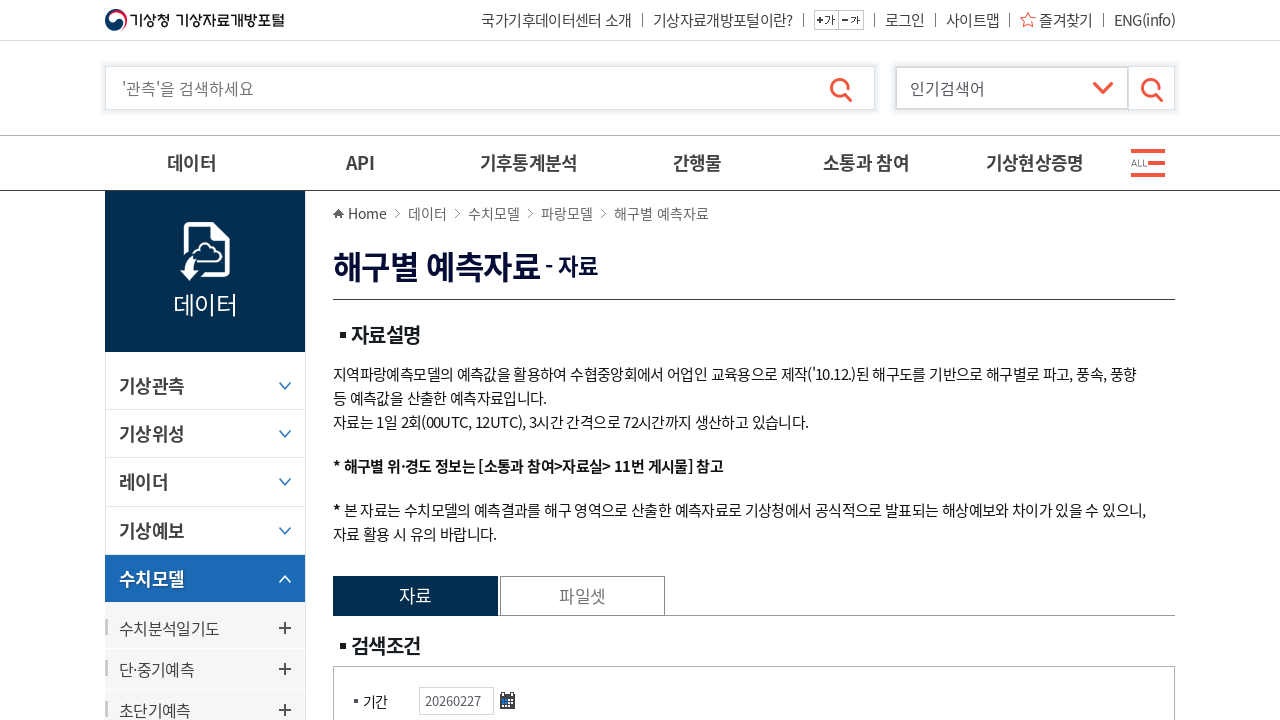

Final results table loaded successfully
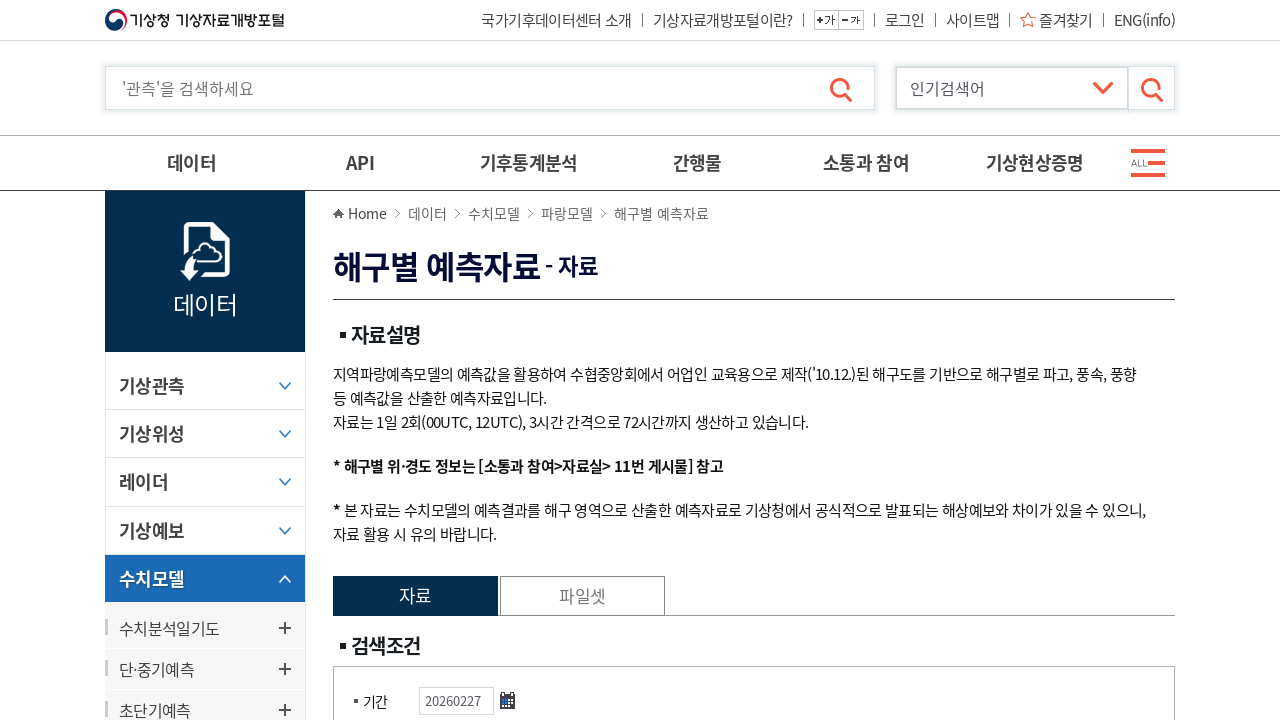

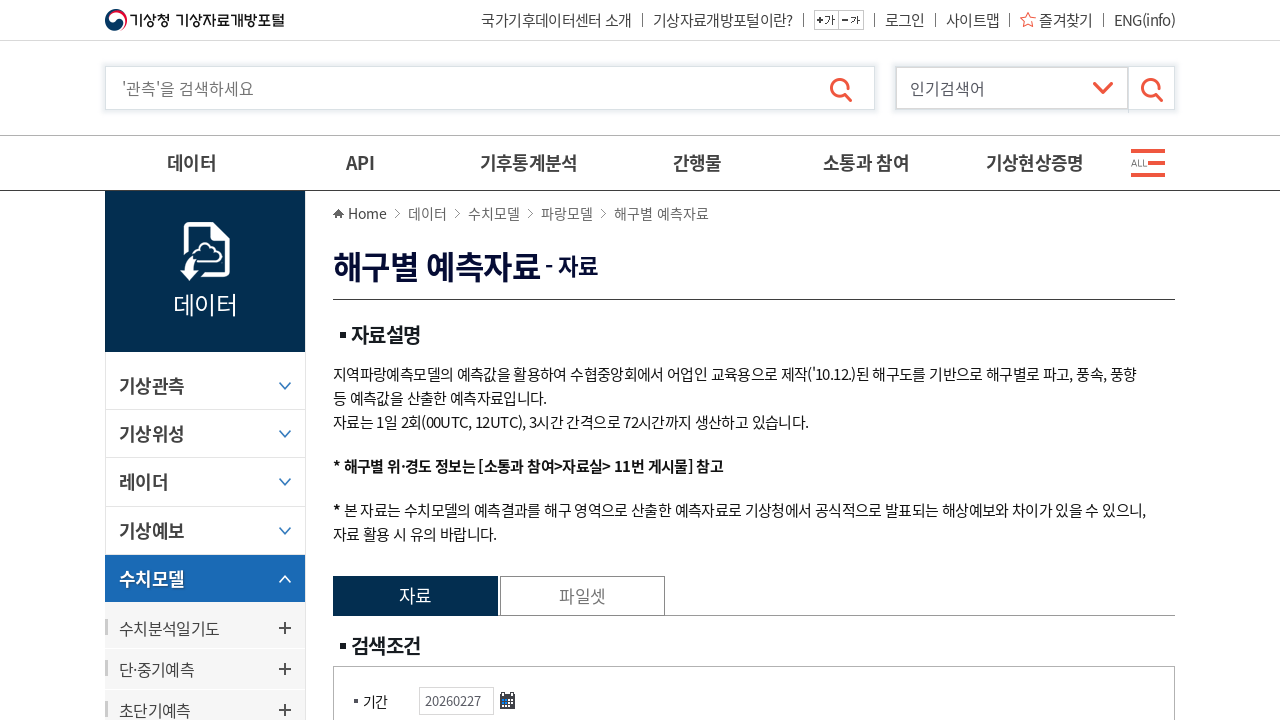